Tests course search functionality by clicking on ALL COURSES, searching for JavaScript courses, and clicking on a course result

Starting URL: https://courses.letskodeit.com/

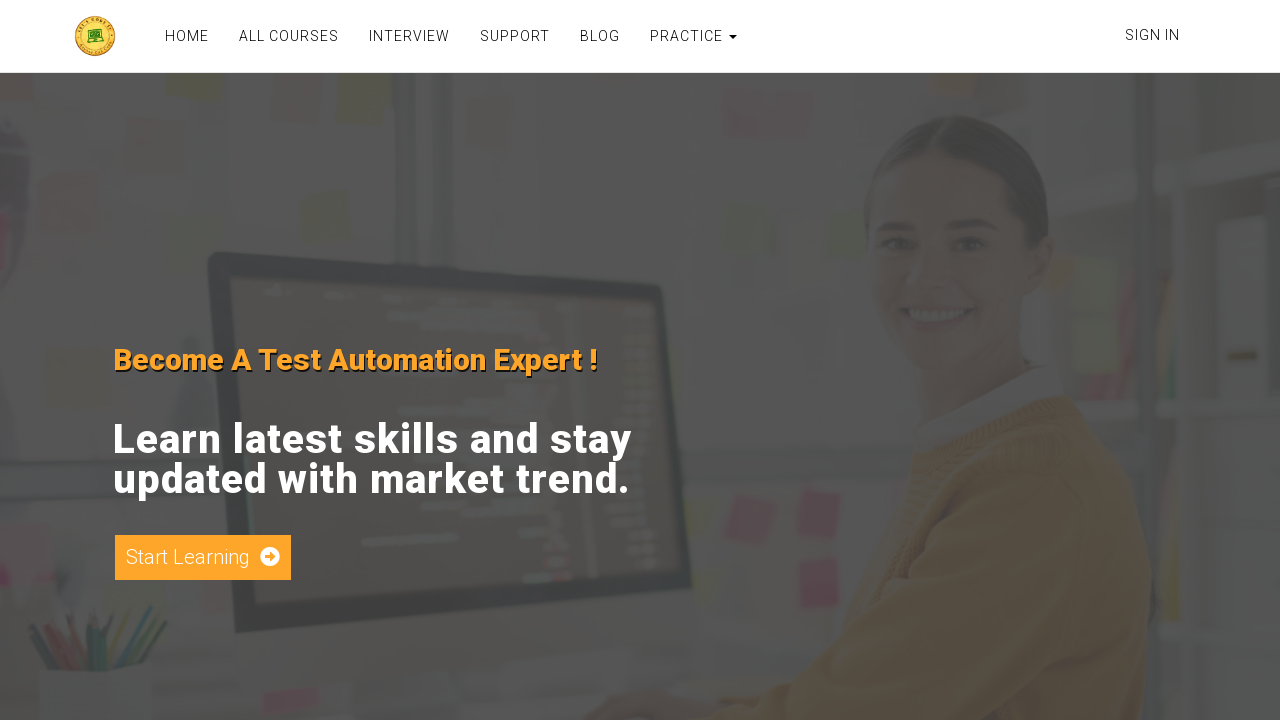

Clicked on ALL COURSES link at (289, 36) on xpath=//a[contains(text(),'ALL COURSES')]
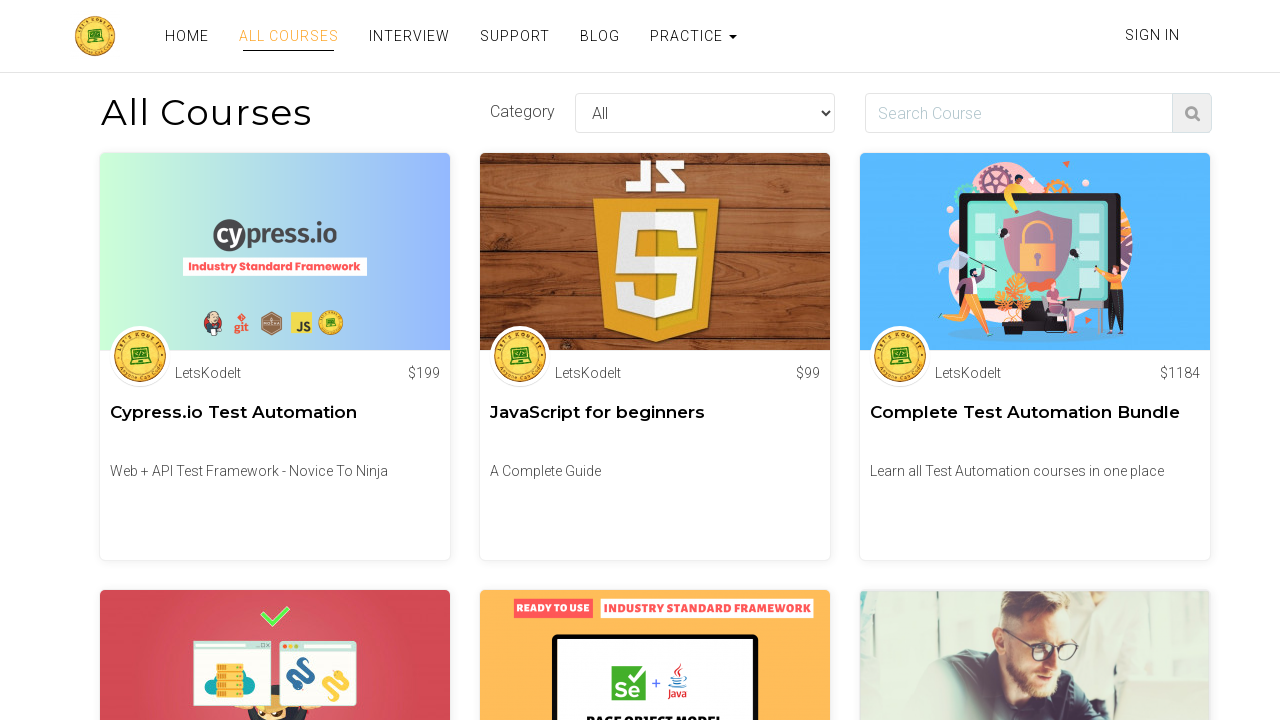

Filled search box with 'JavaScript' on //input[@id='search']
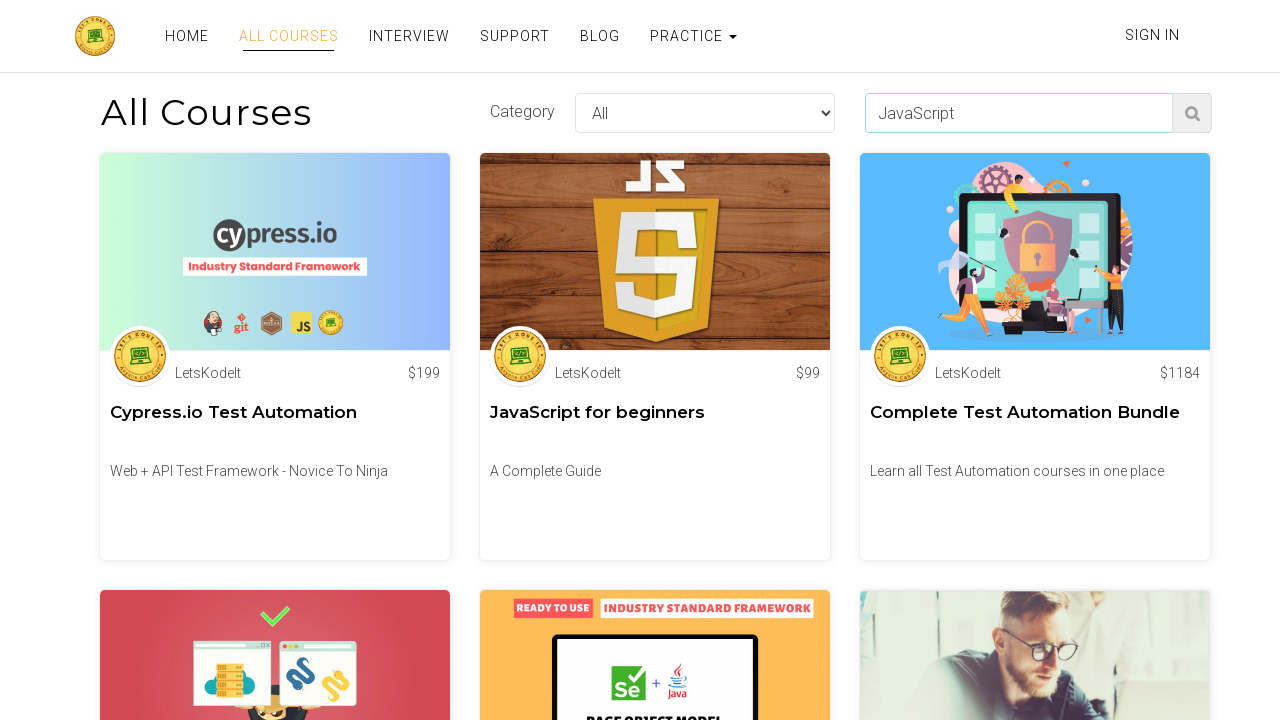

Clicked search button to search for JavaScript courses at (1192, 113) on xpath=//button[@type='submit']
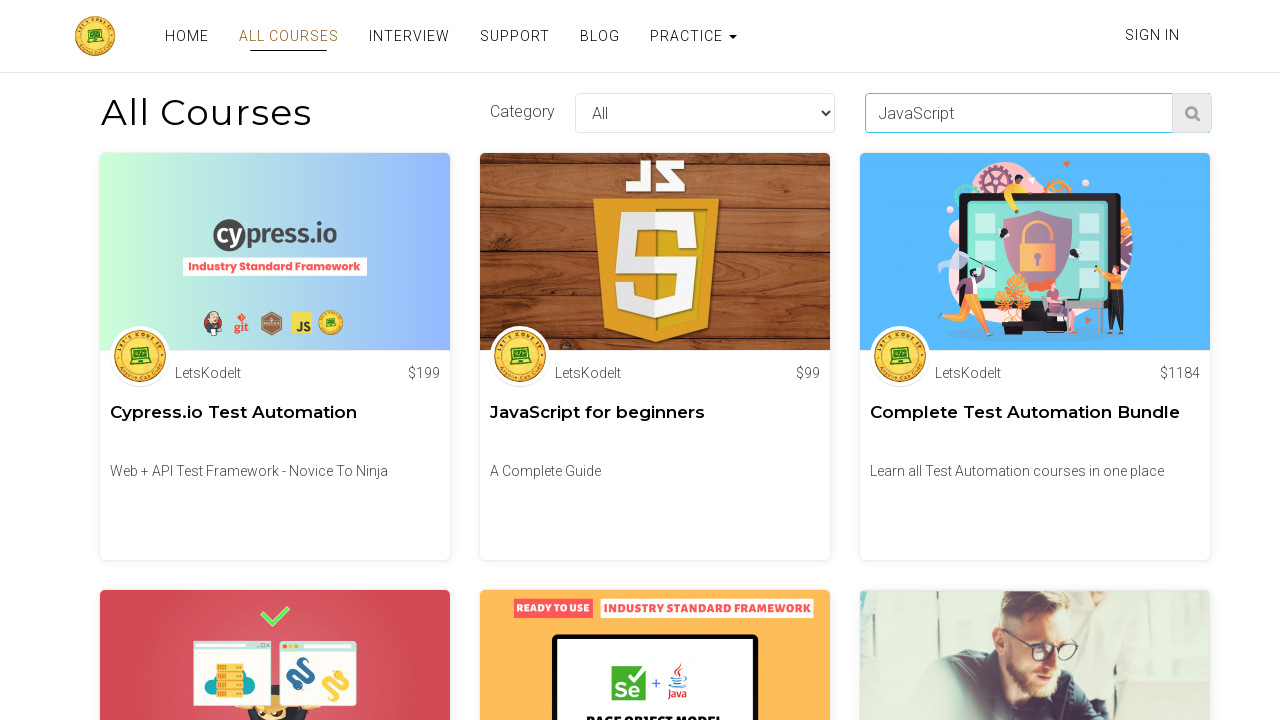

Clicked on a course result from search results at (275, 250) on xpath=//h4[@class='dynamic-heading']
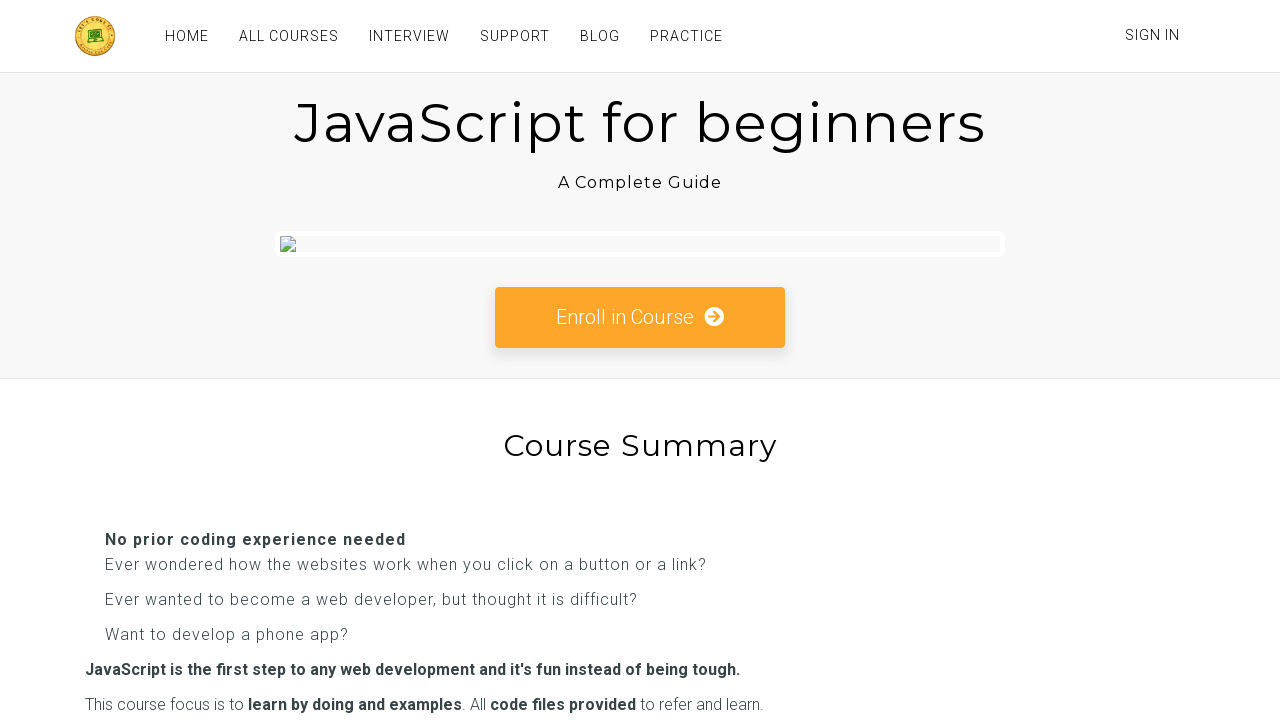

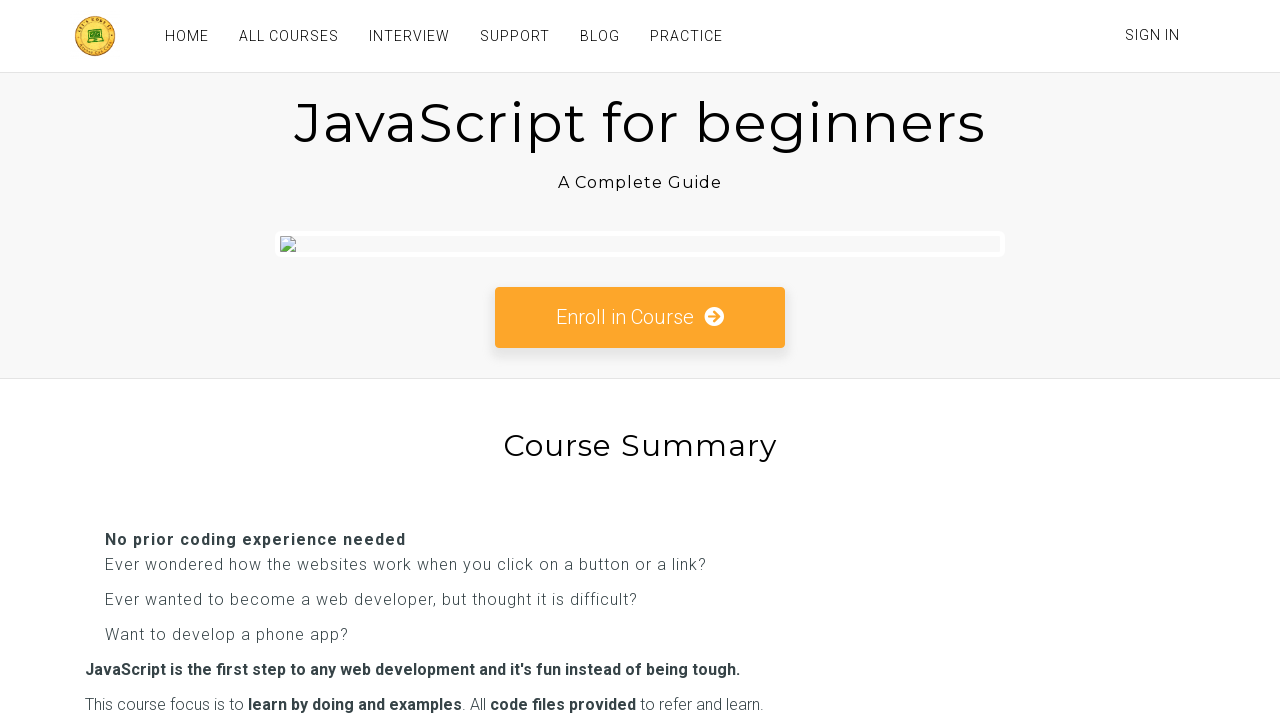